Navigates to an authentication page and uses JavaScript evaluation to modify the page title text content via DOM manipulation.

Starting URL: https://nikita-filonov.github.io/qa-automation-engineer-ui-course/#/auth/login

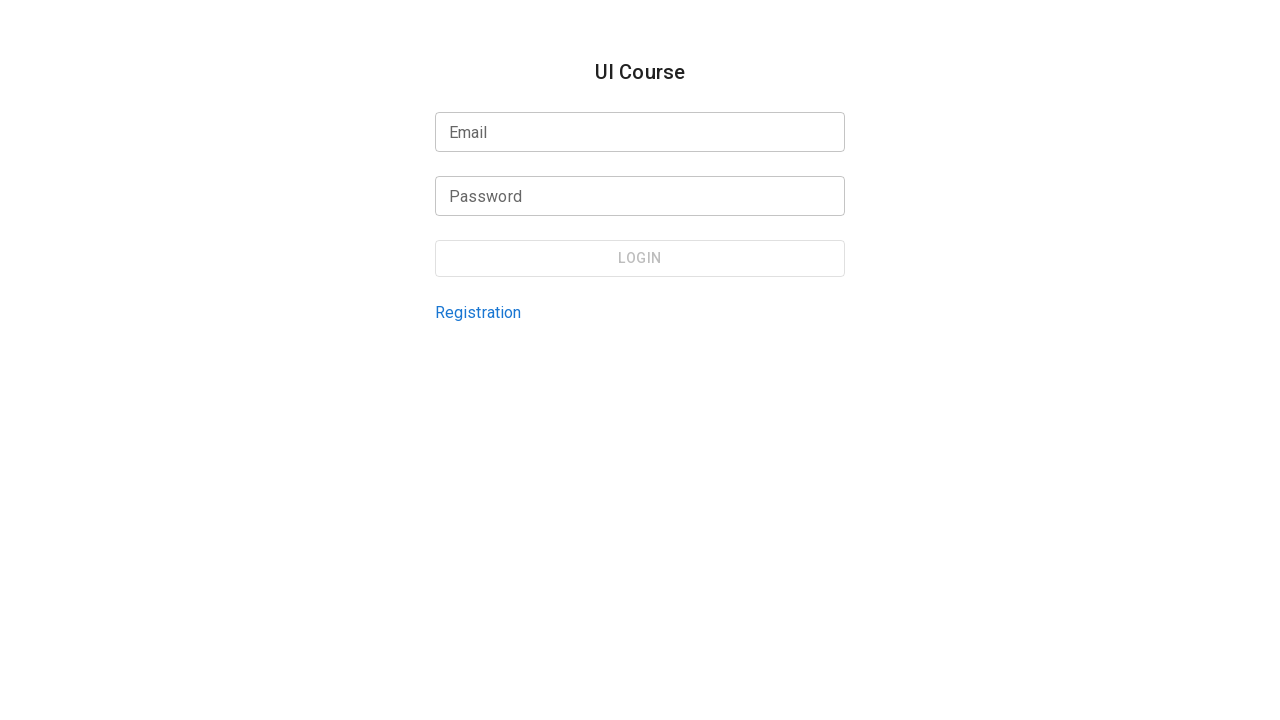

Modified page title text content via JavaScript DOM manipulation
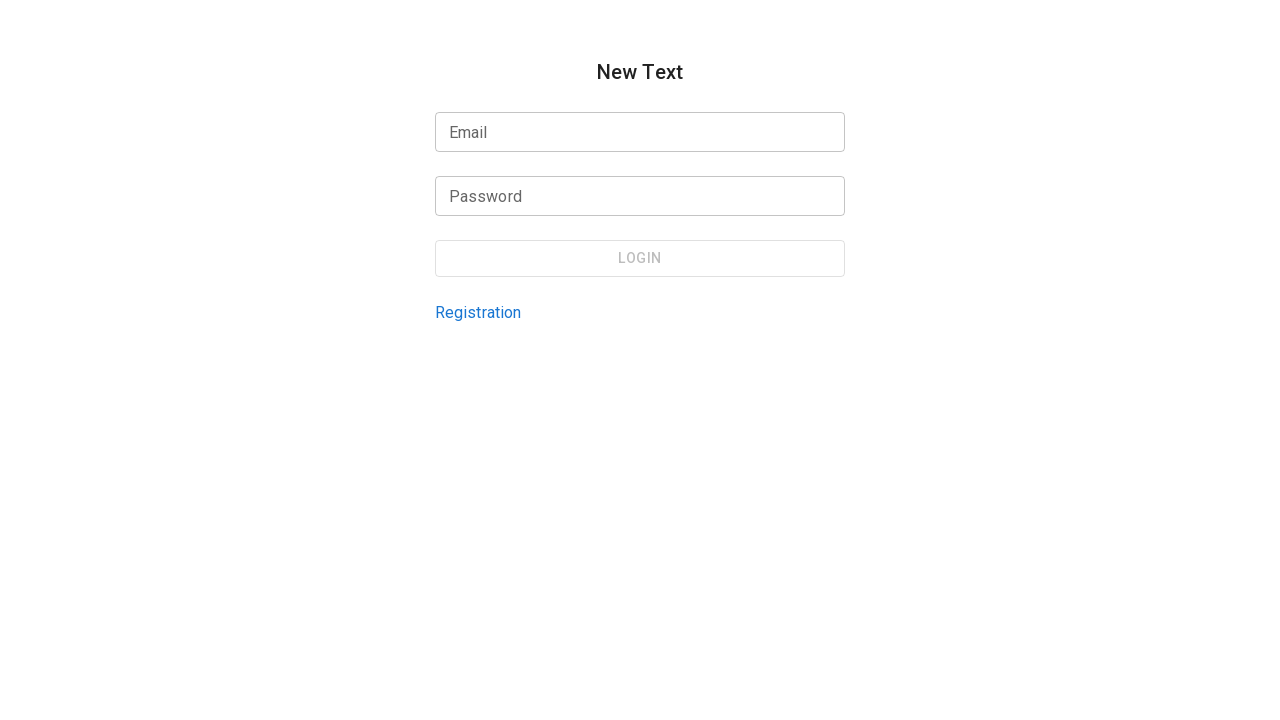

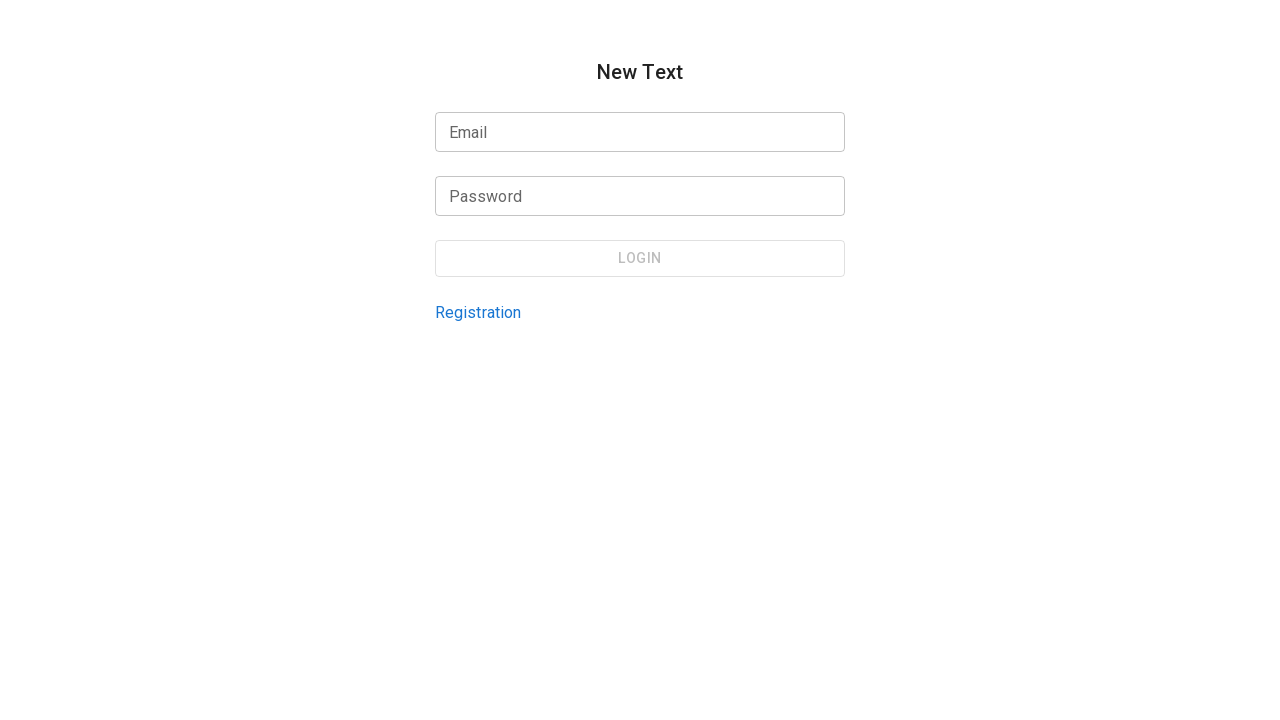